Tests navigation through dynamic loading examples by clicking on different example links and verifying the page headers

Starting URL: https://the-internet.herokuapp.com/dynamic_loading

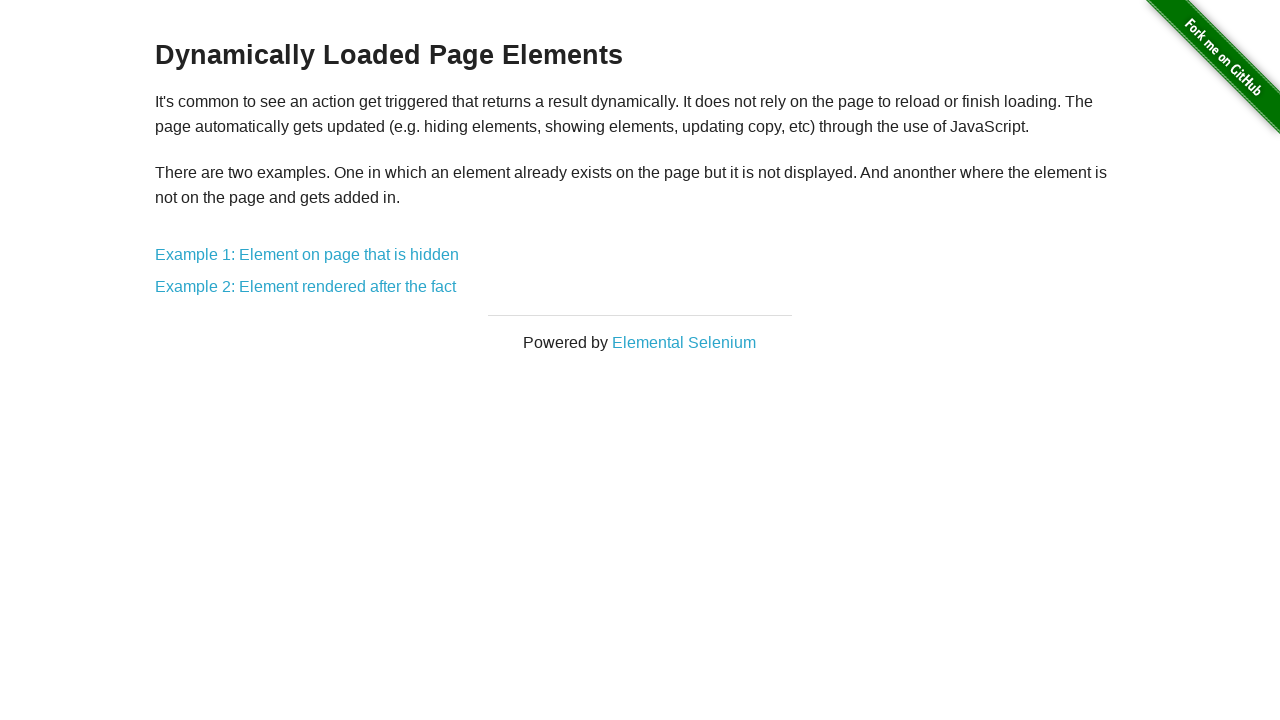

Clicked on 'Example 1: Element on page that is hidden' link at (307, 255) on text=Example 1: Element on page that is hidden
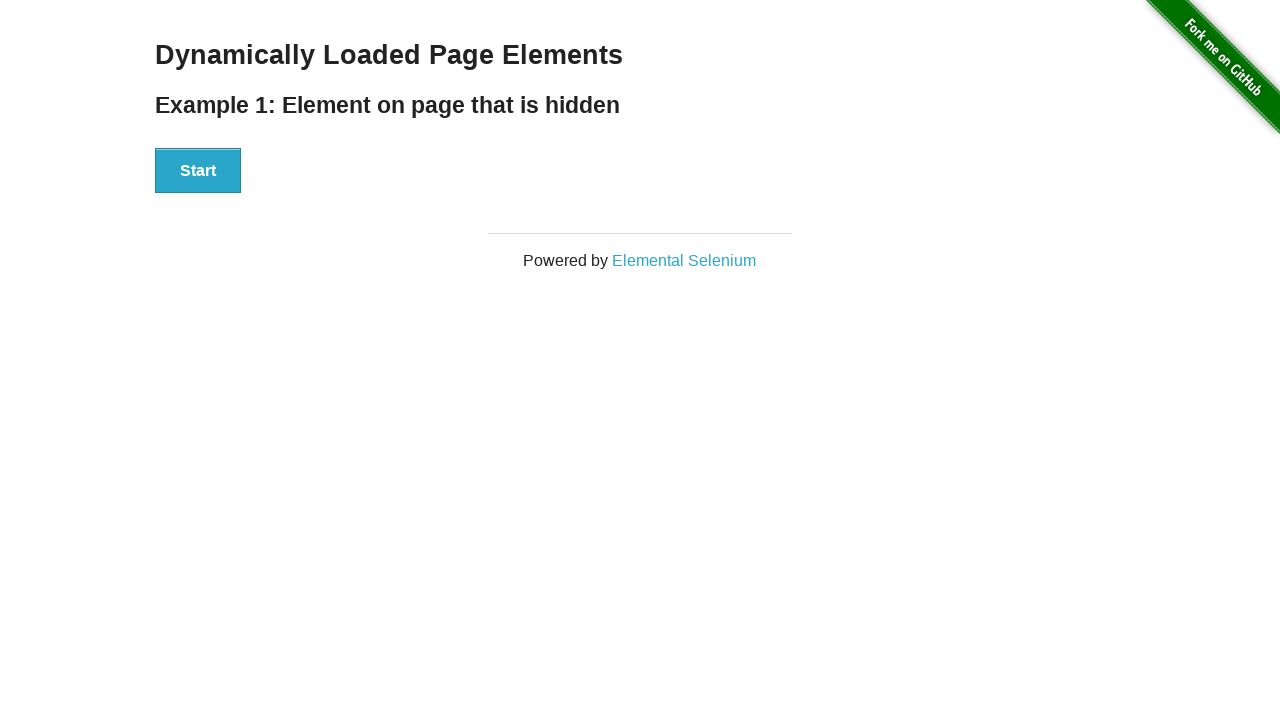

Waited for h3 element to be visible
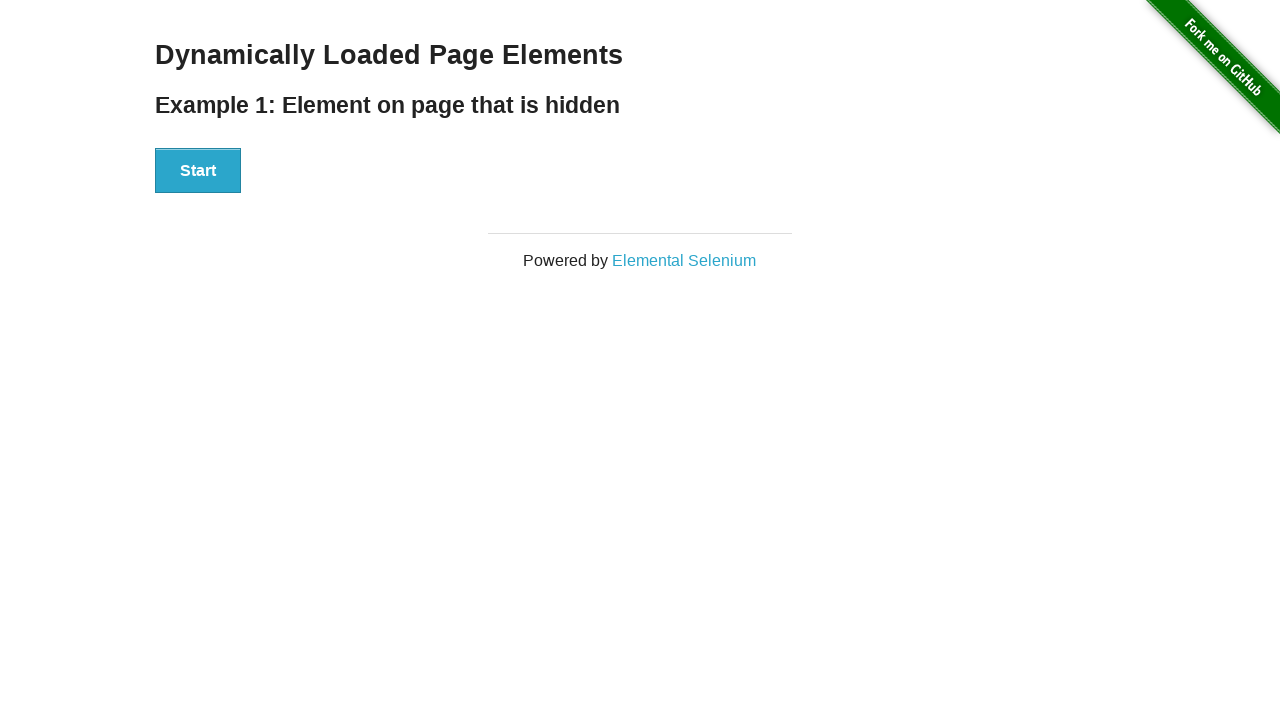

Retrieved h3 text content
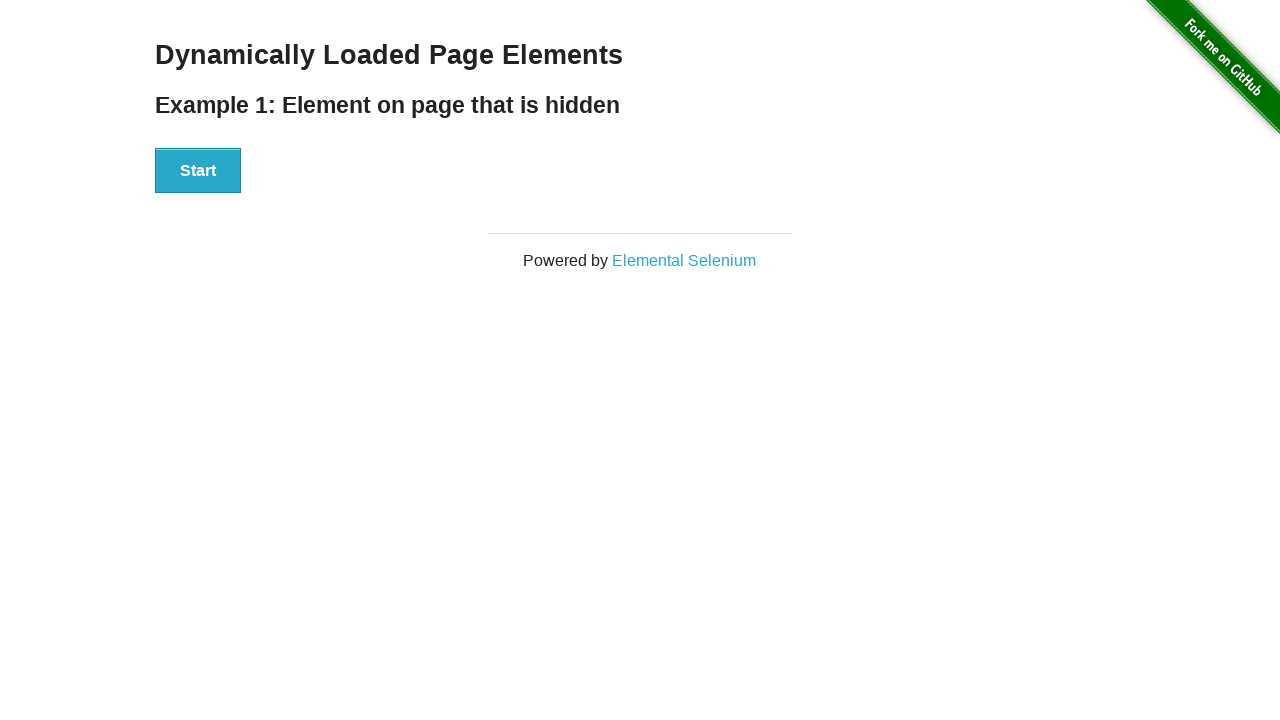

Verified h3 text is 'Dynamically Loaded Page Elements'
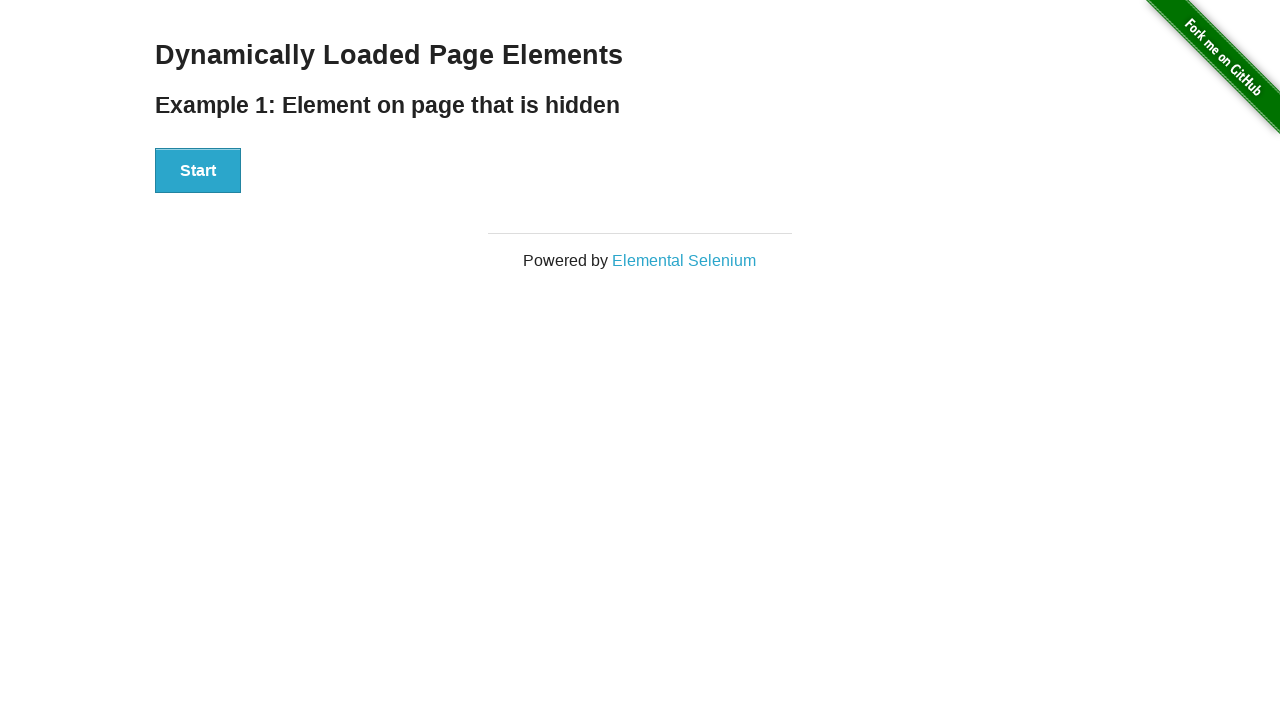

Navigated back to the main dynamic loading page
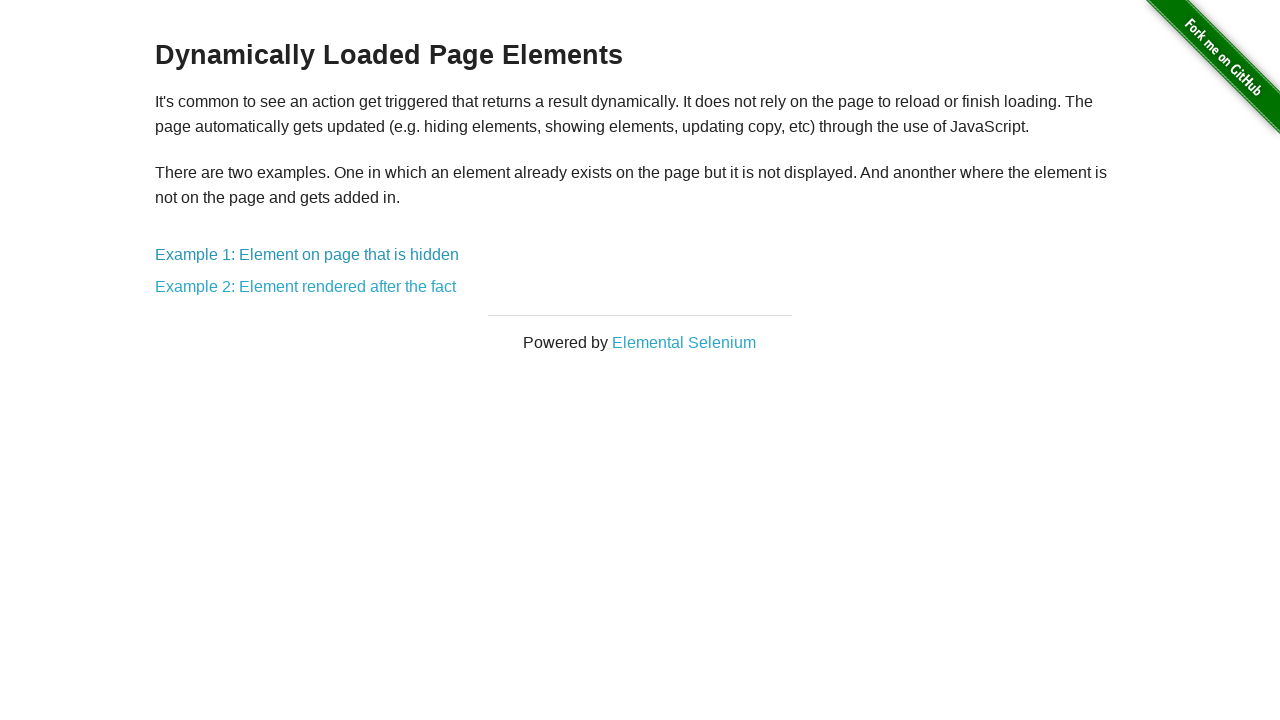

Clicked on Example 2 link using partial text match 'fact' at (306, 287) on a:has-text('fact')
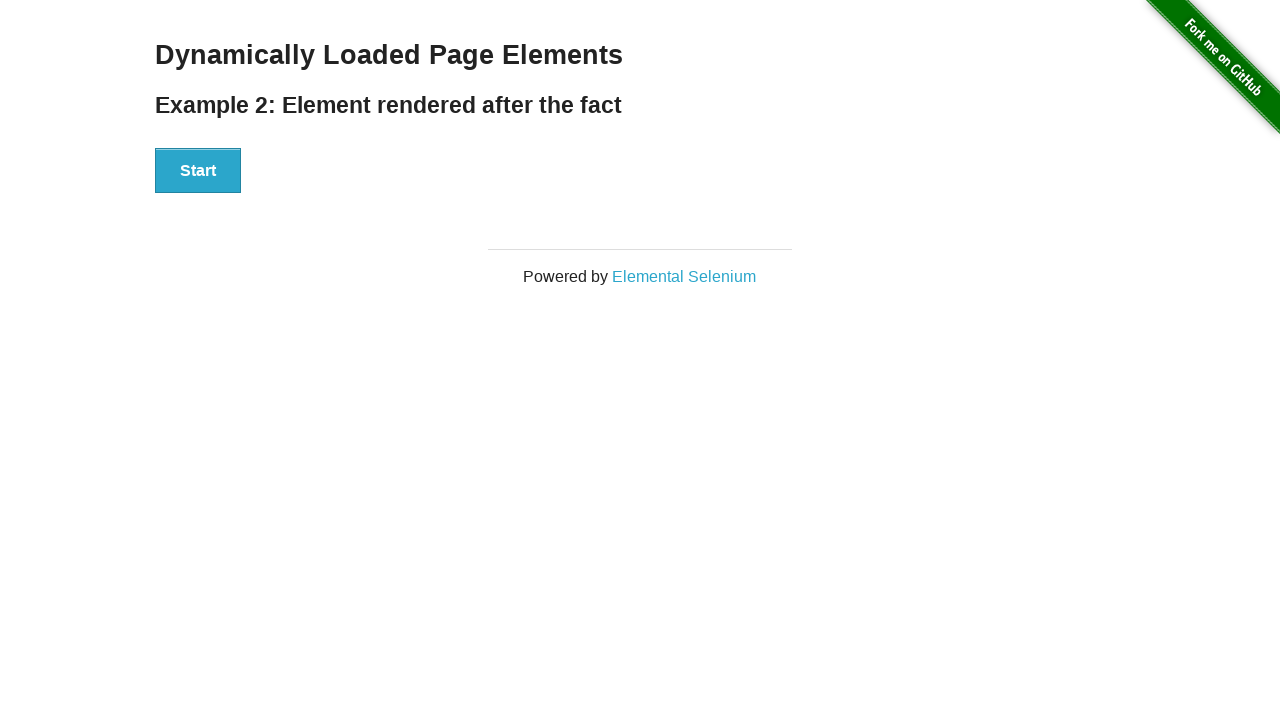

Waited for h4 element to be visible
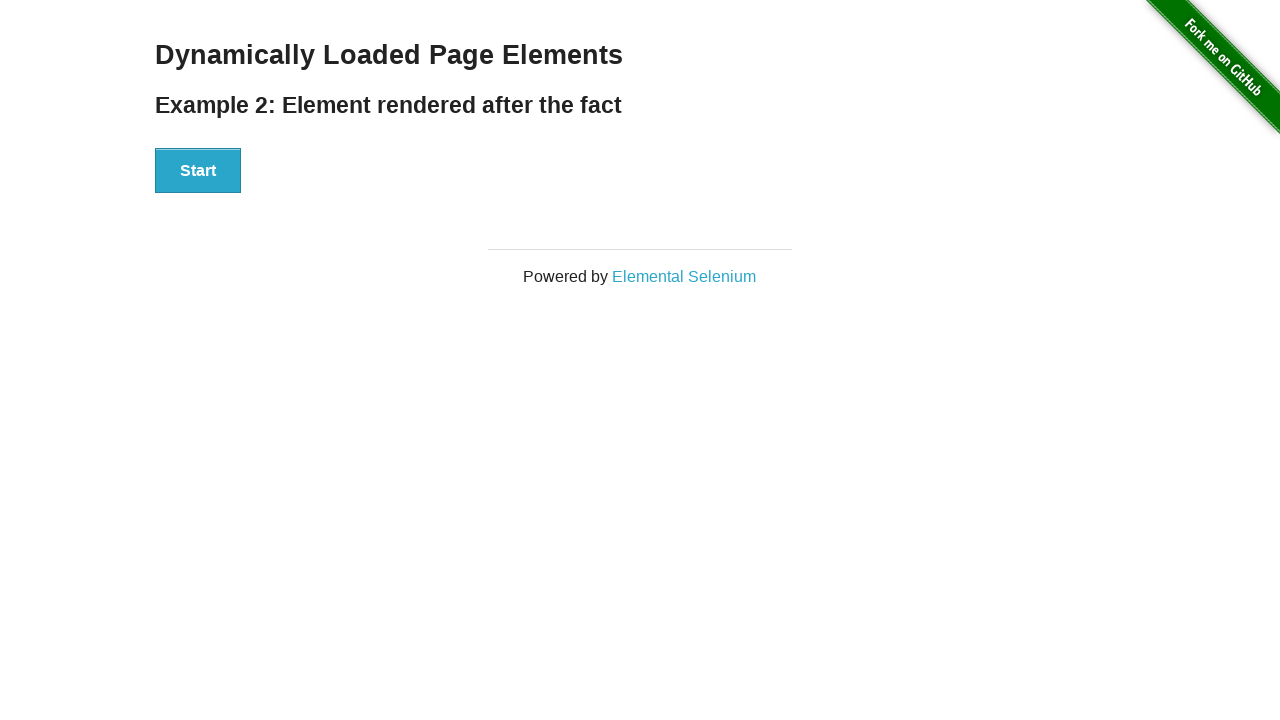

Retrieved h4 text content
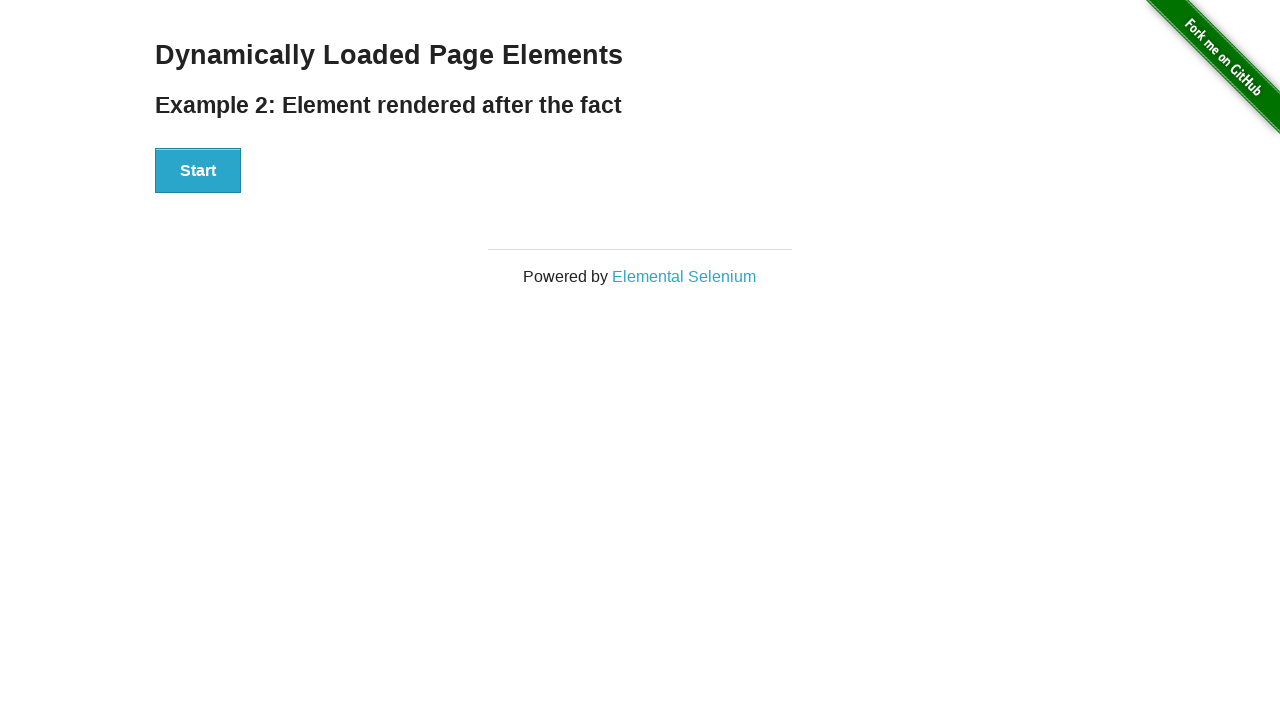

Verified h4 text is 'Example 2: Element rendered after the fact'
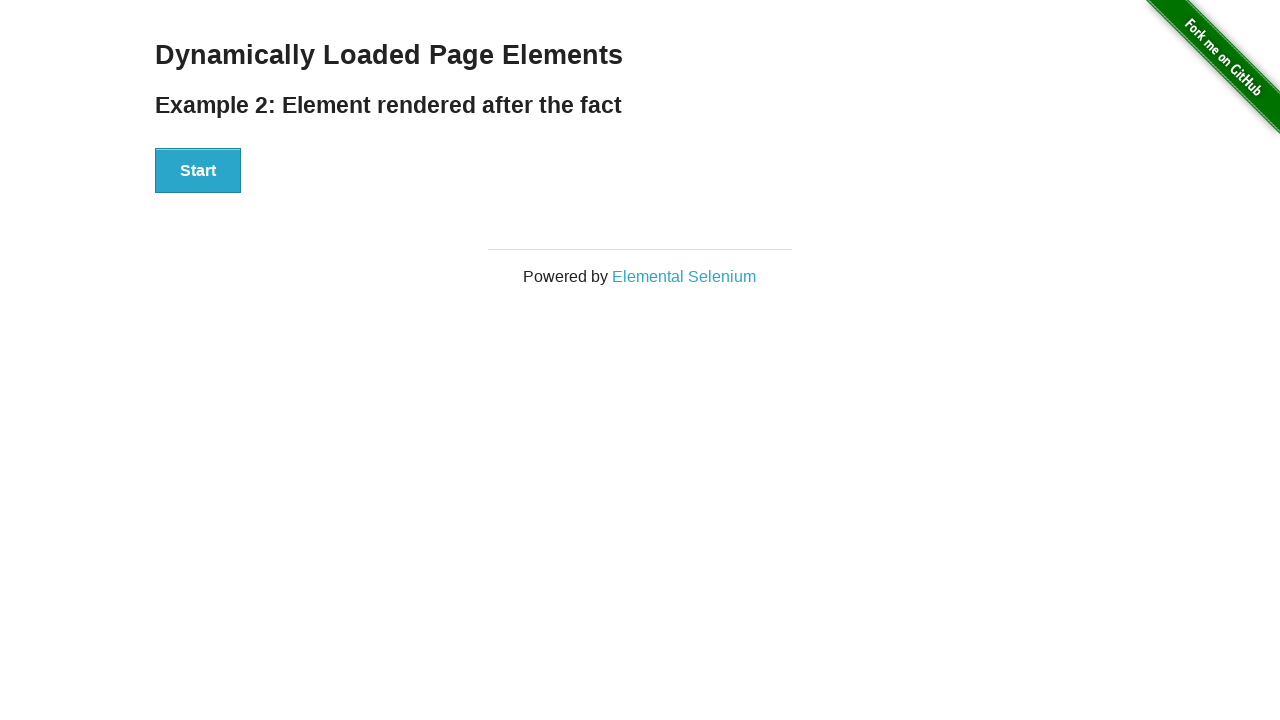

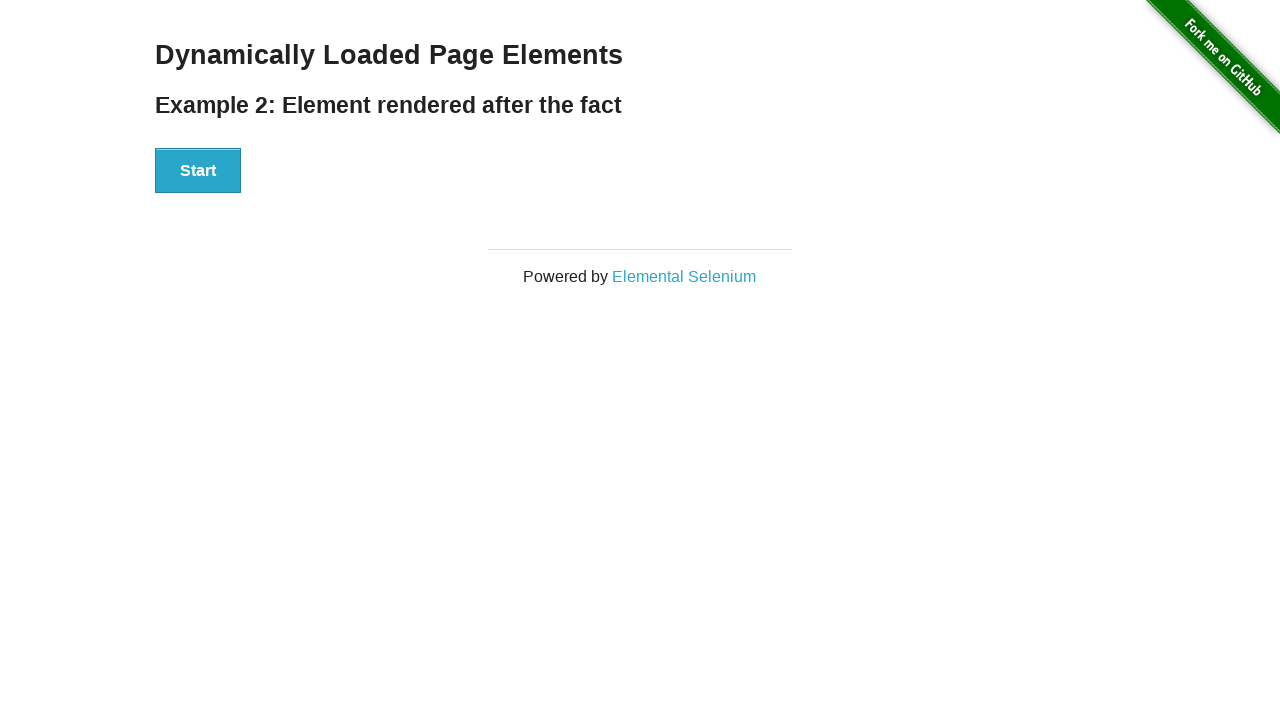